Tests handling multiple browser windows by clicking a button to open a new window and verifying content in the new window

Starting URL: https://demoqa.com/browser-windows

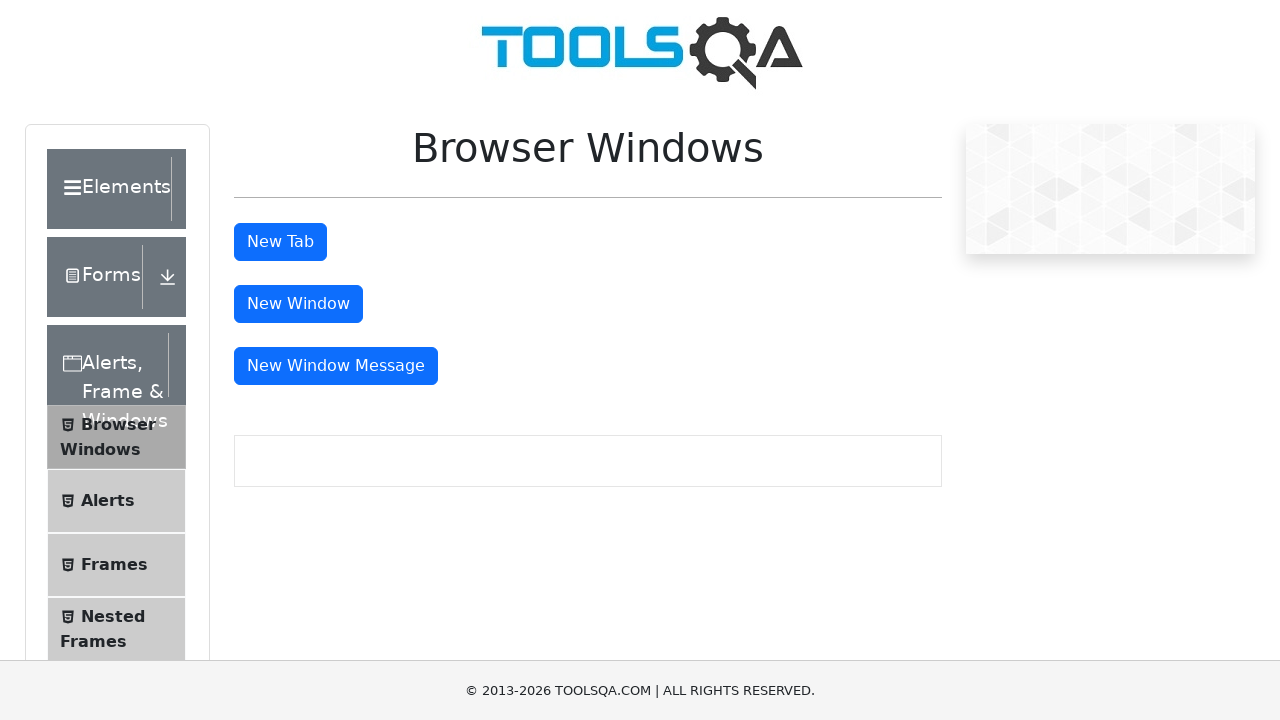

Clicked button to open new window at (298, 304) on #windowButton
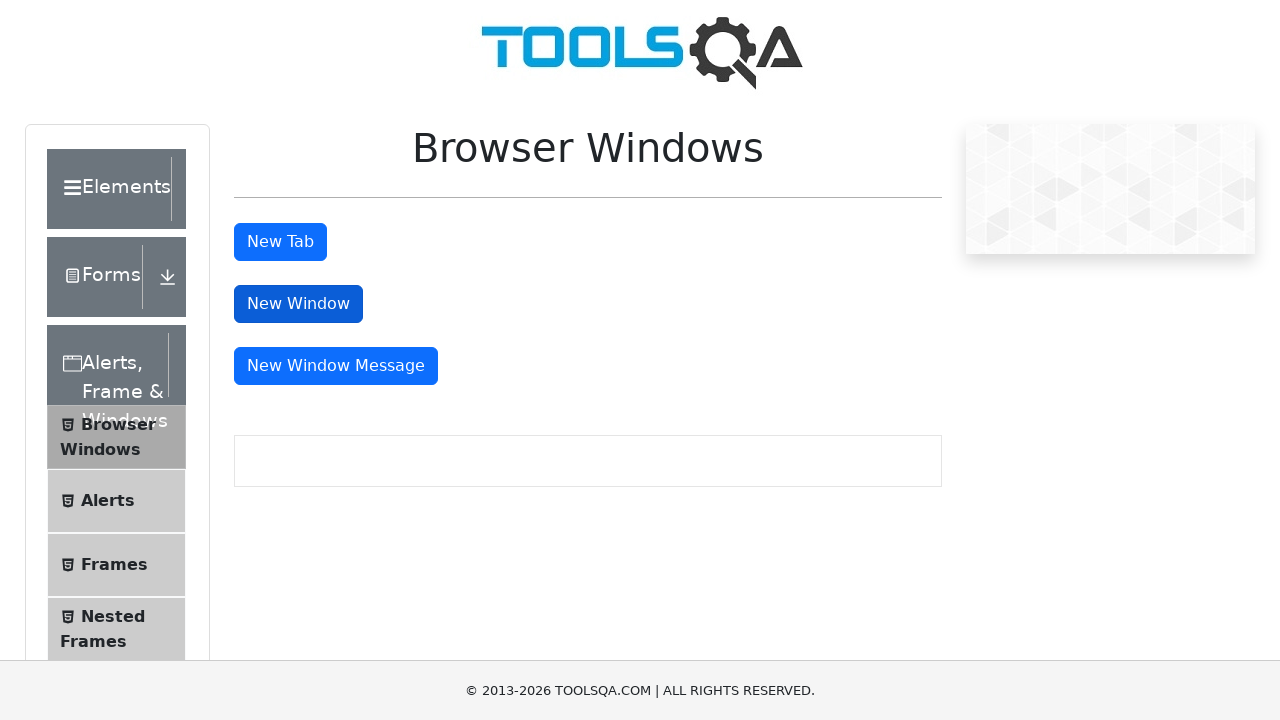

New window opened and captured
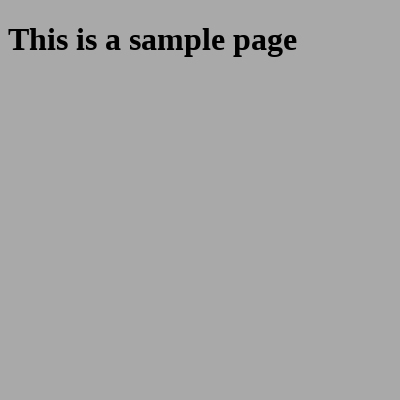

Retrieved heading text from new window
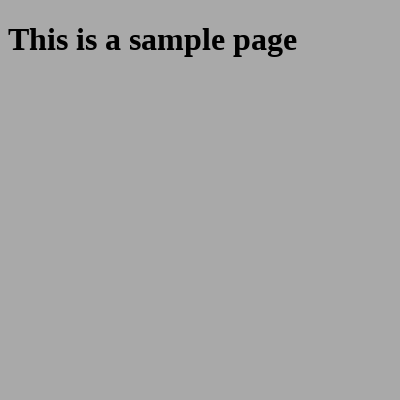

Verified 'This is a sample page' text is present in heading
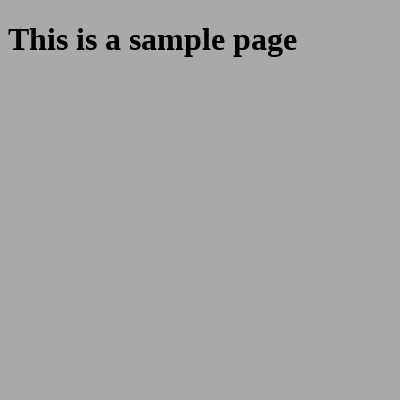

Closed the new window
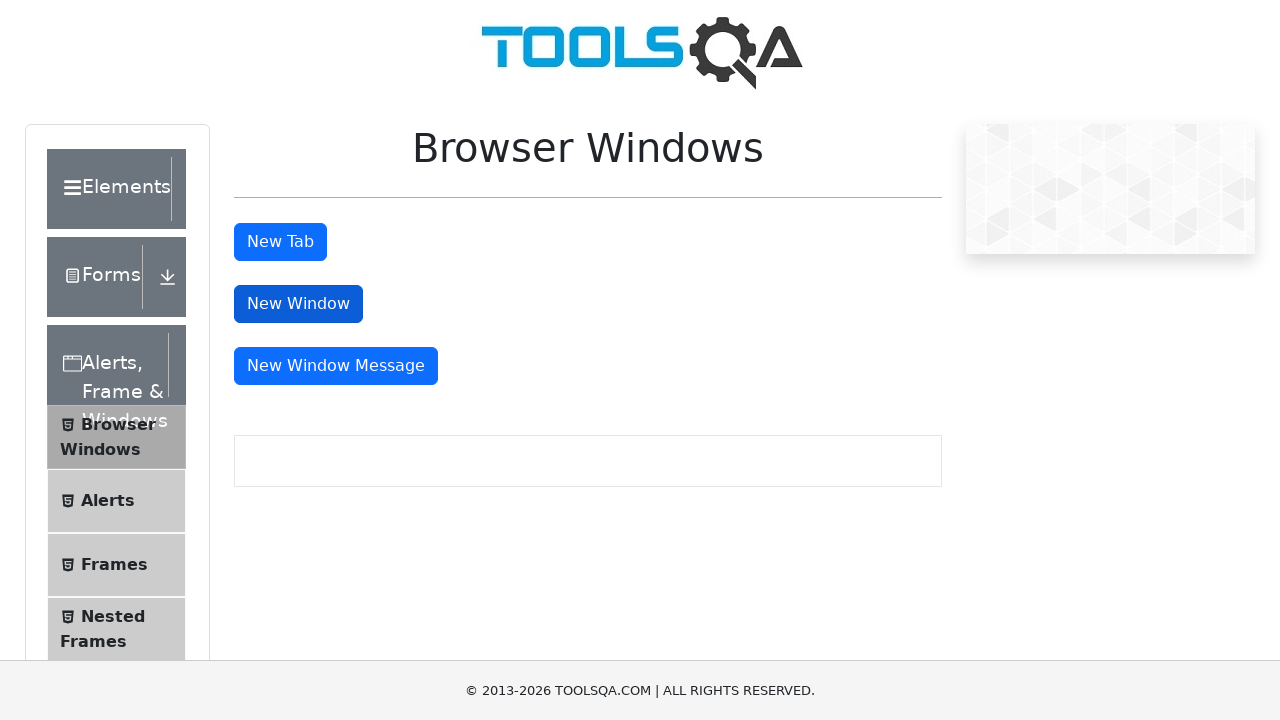

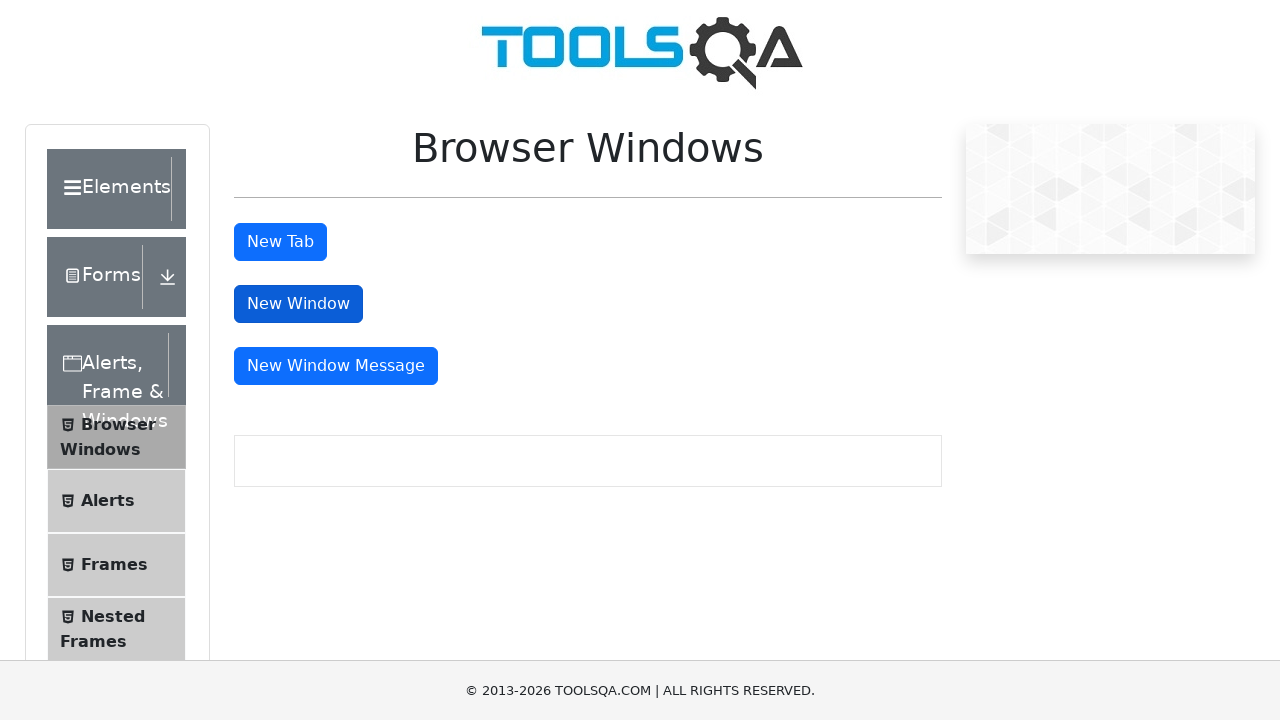